Tests a wait scenario where the script waits for a button to become clickable, clicks it, and verifies a success message appears

Starting URL: http://suninjuly.github.io/wait2.html

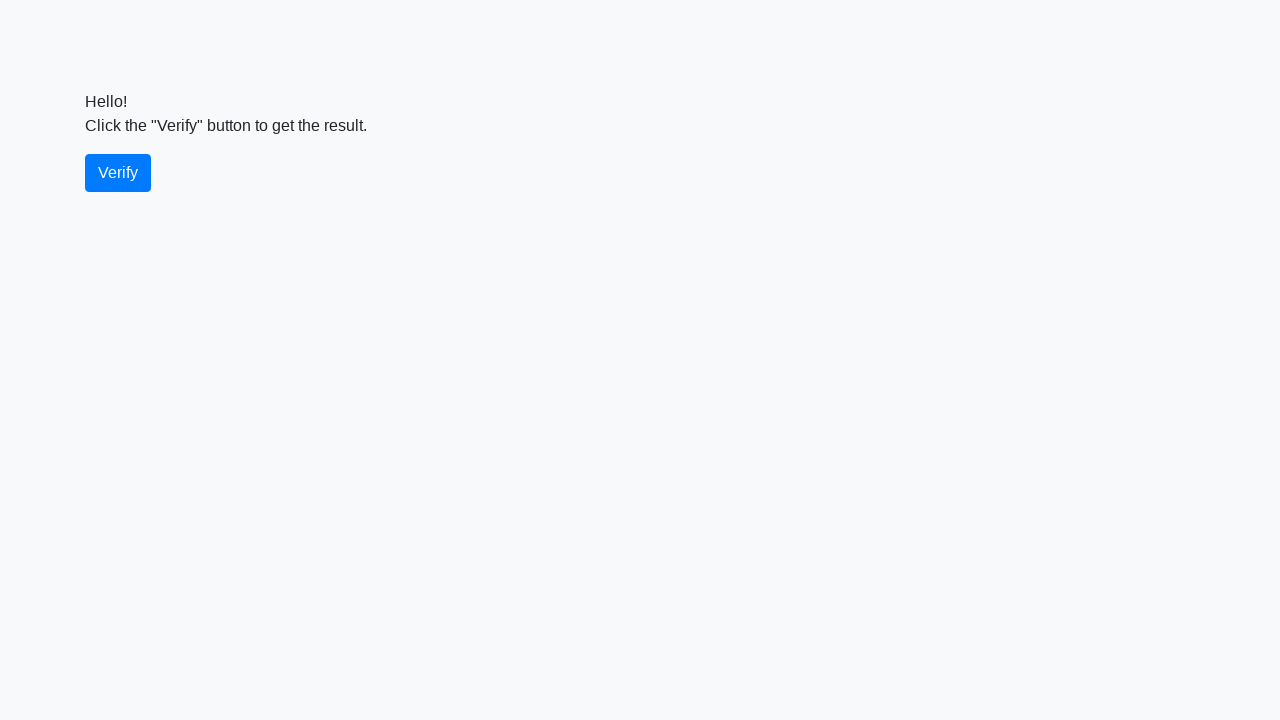

Waited for verify button to become visible
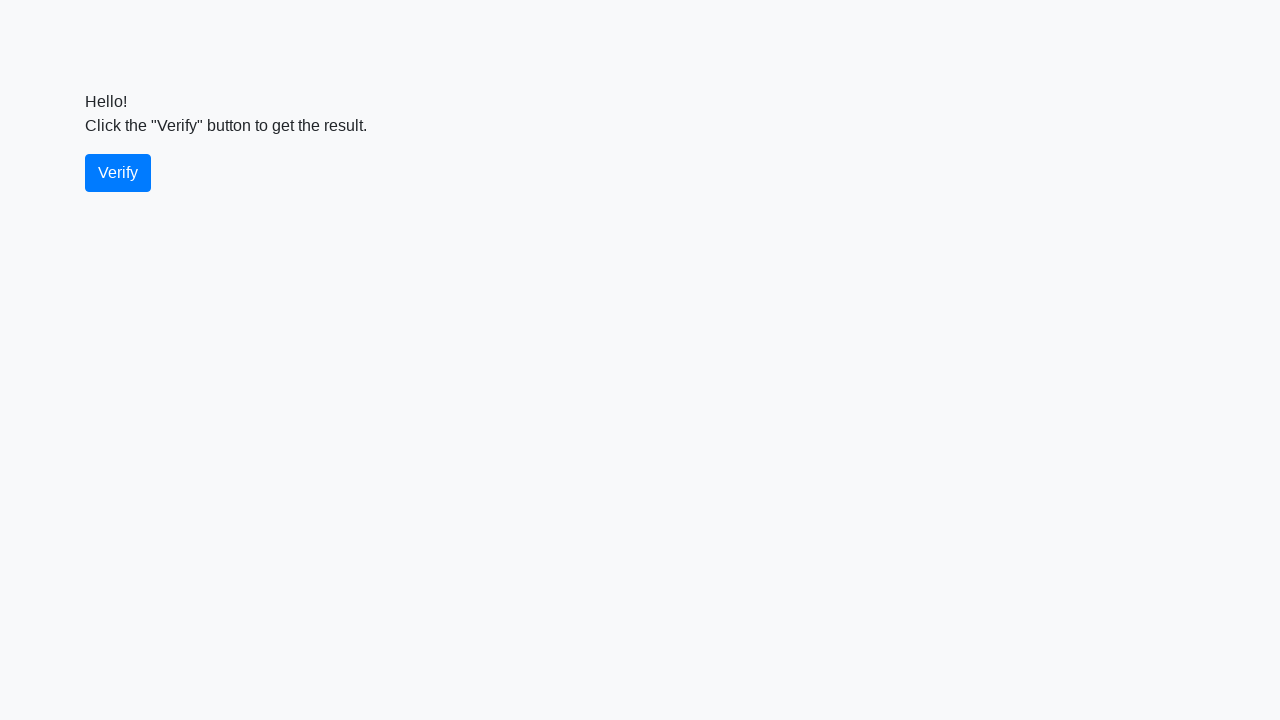

Clicked the verify button at (118, 173) on #verify
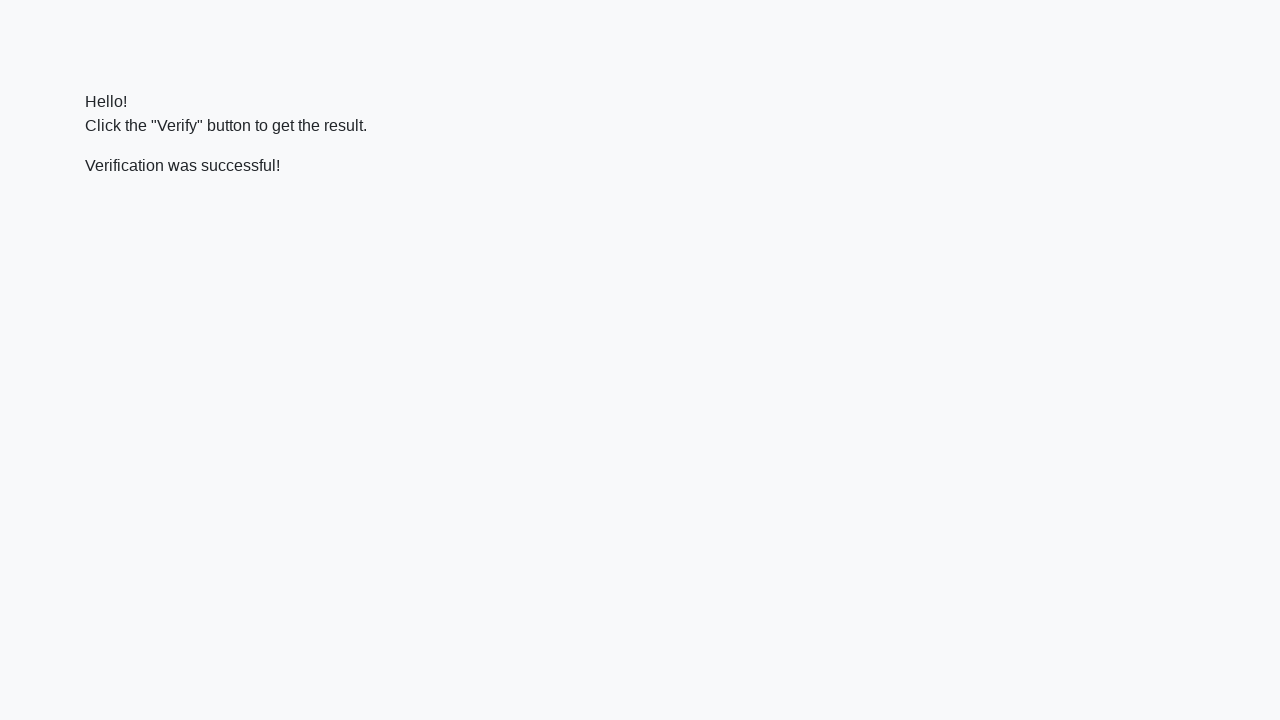

Waited for success message to appear
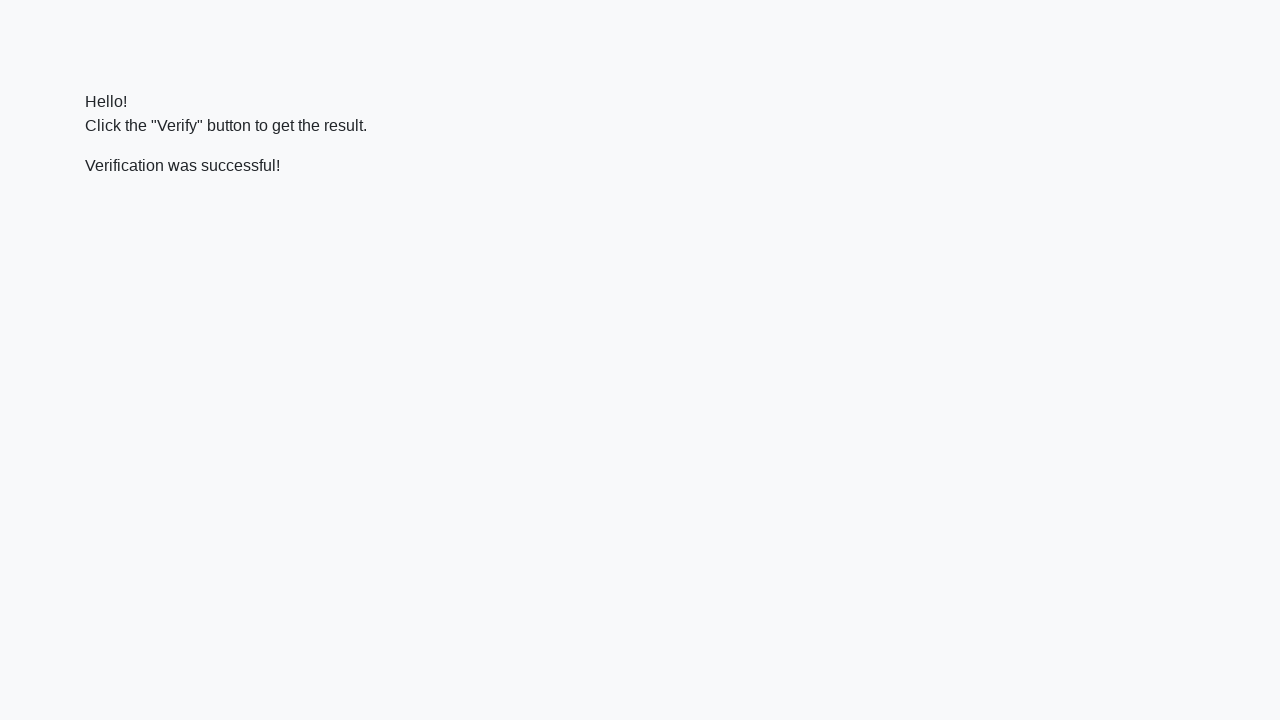

Located the verify_message element
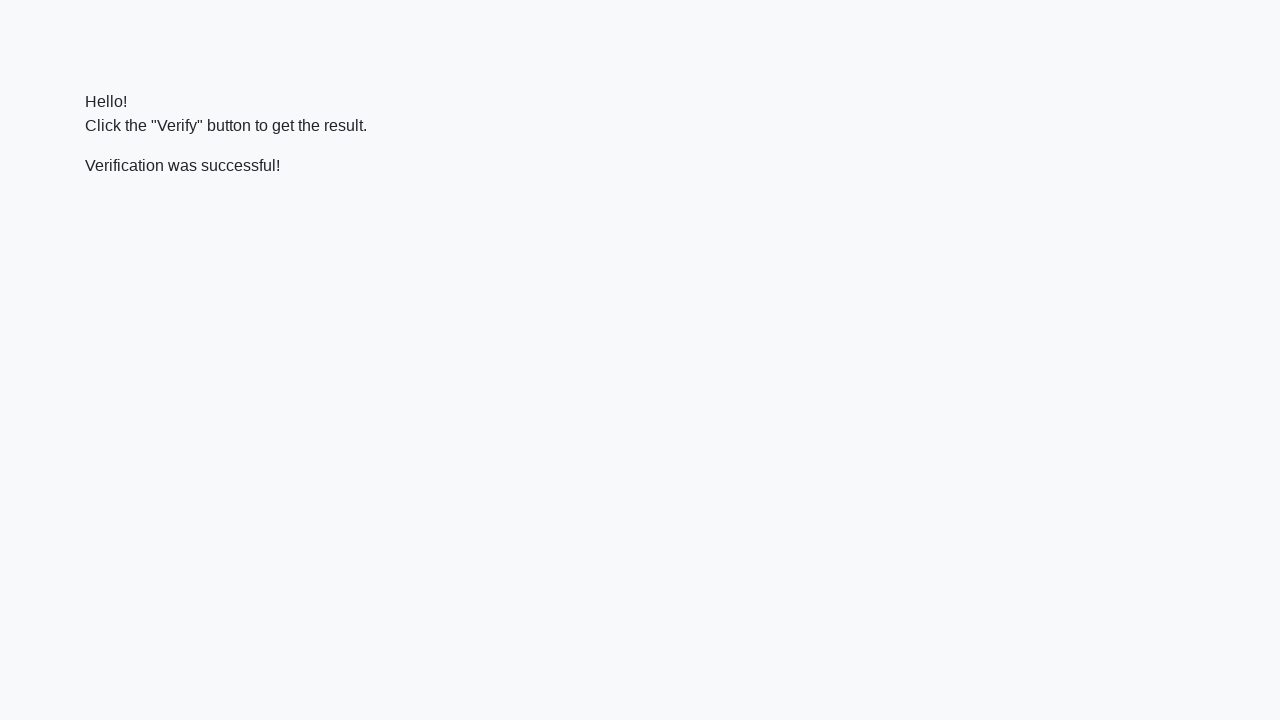

Verified that success message contains 'successful'
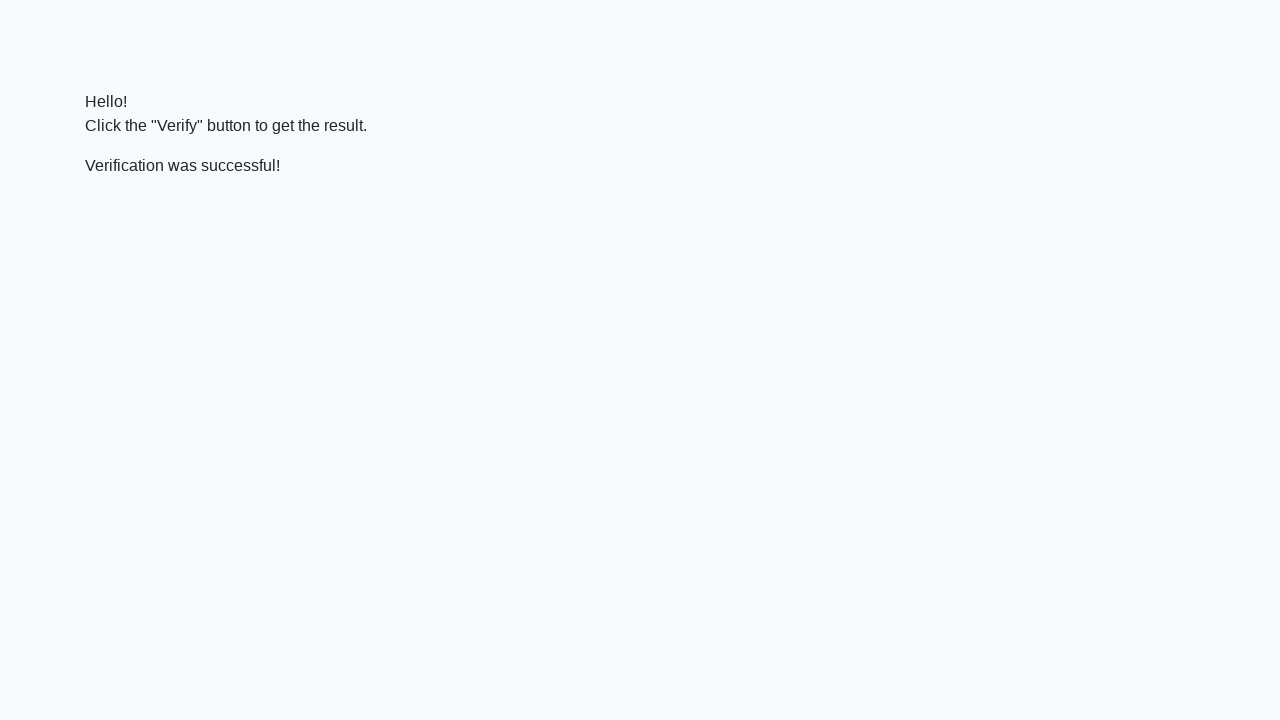

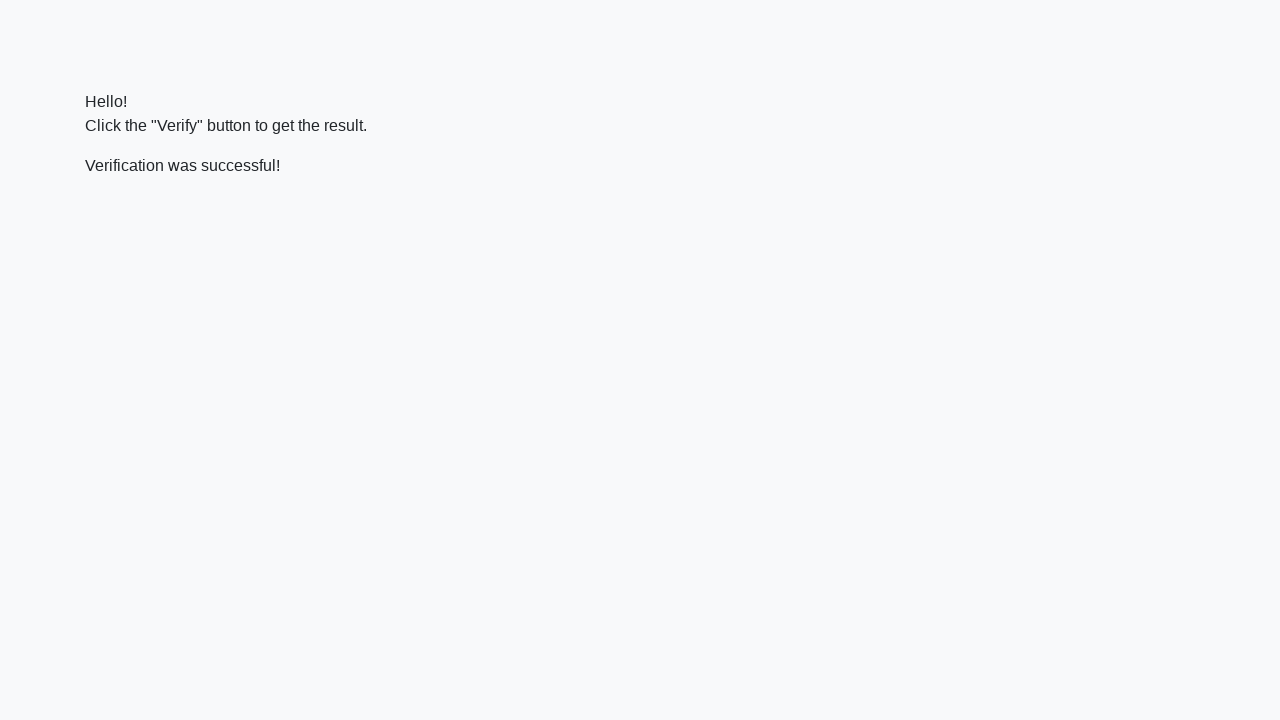